Tests Vue.js dropdown by selecting "Second Option" and verifying the selection is displayed in the toggle element.

Starting URL: https://mikerodham.github.io/vue-dropdowns/

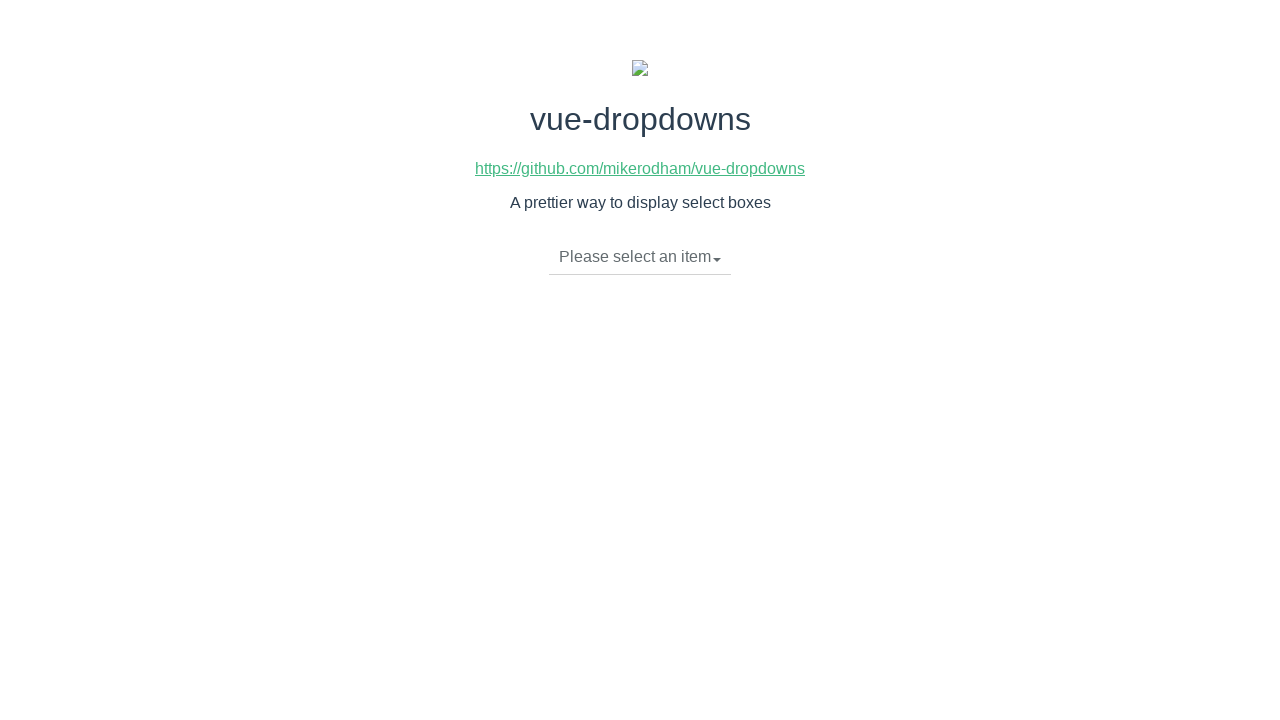

Clicked dropdown toggle to open menu at (640, 257) on li.dropdown-toggle
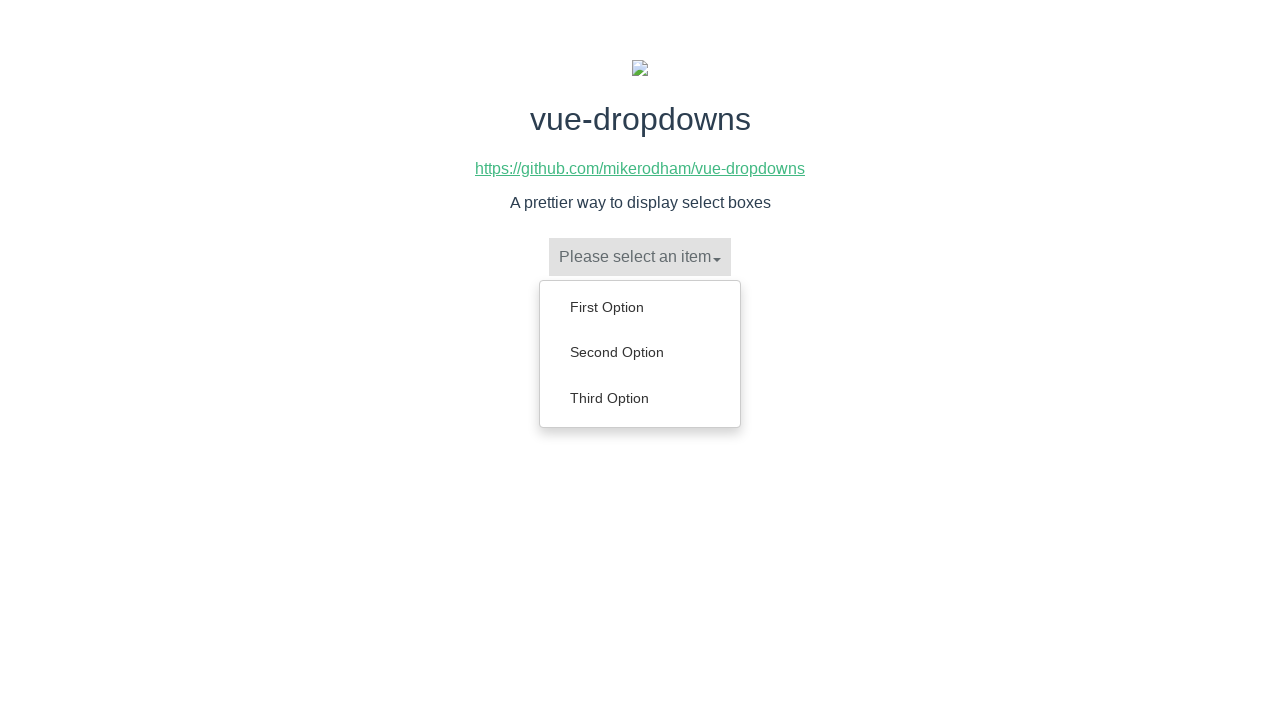

Dropdown menu loaded and options became visible
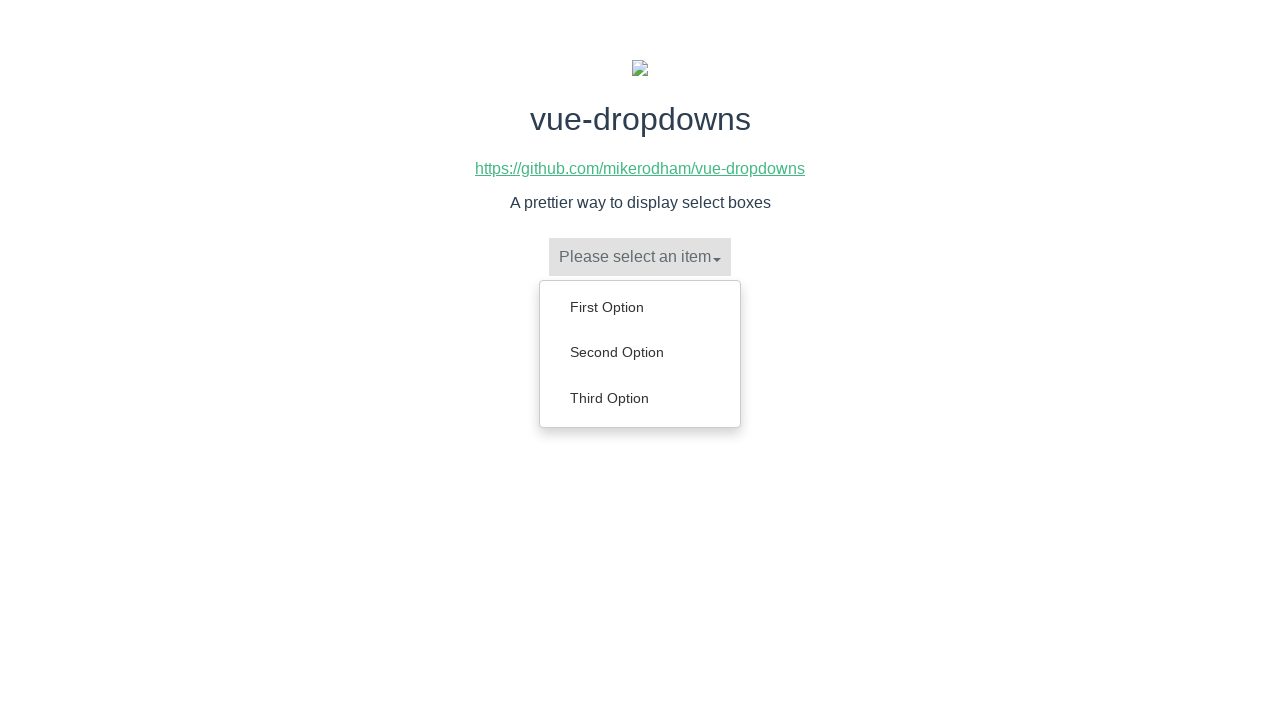

Selected 'Second Option' from dropdown menu at (640, 352) on ul.dropdown-menu a:has-text('Second Option')
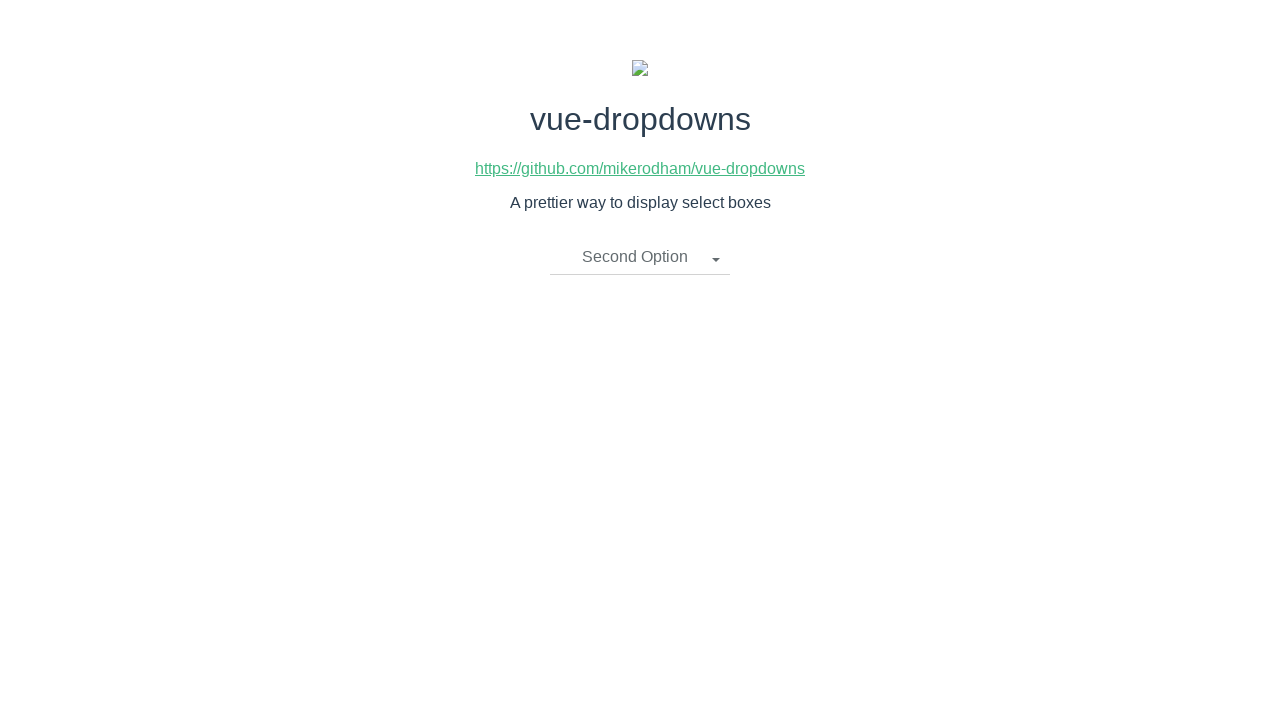

Verified 'Second Option' is displayed in dropdown toggle
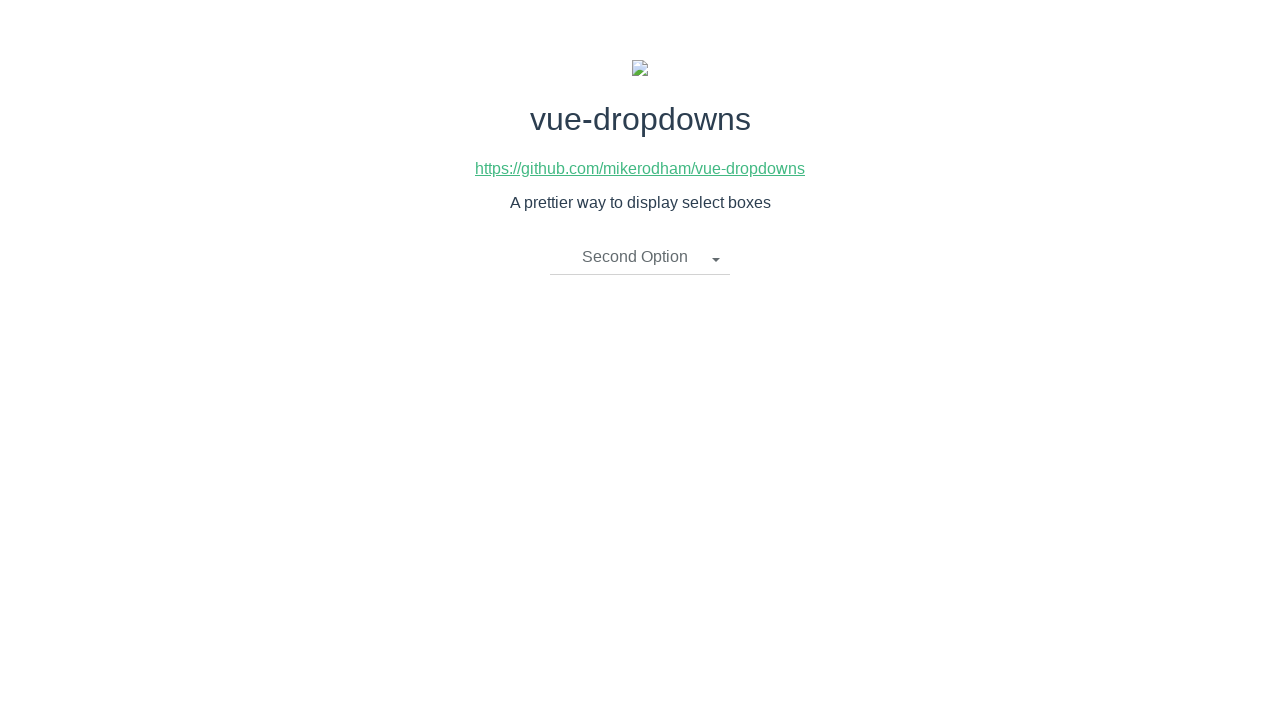

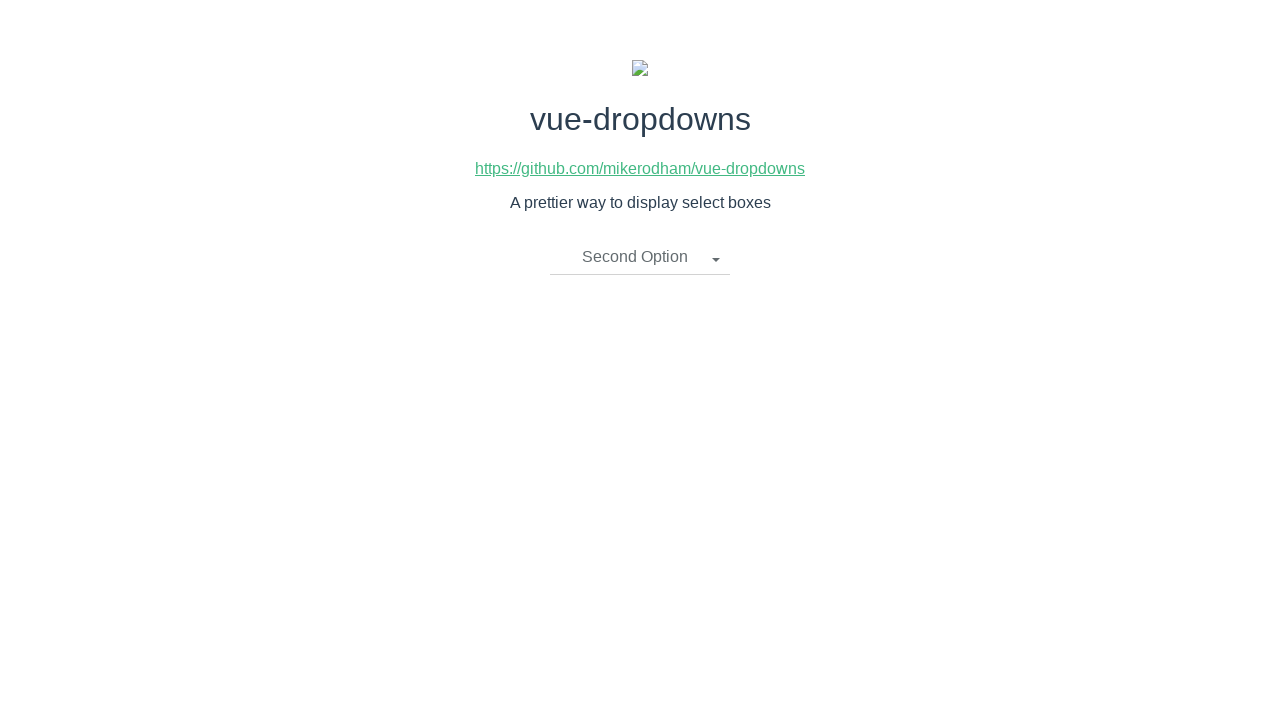